Tests browser back button navigation between filter views

Starting URL: https://demo.playwright.dev/todomvc

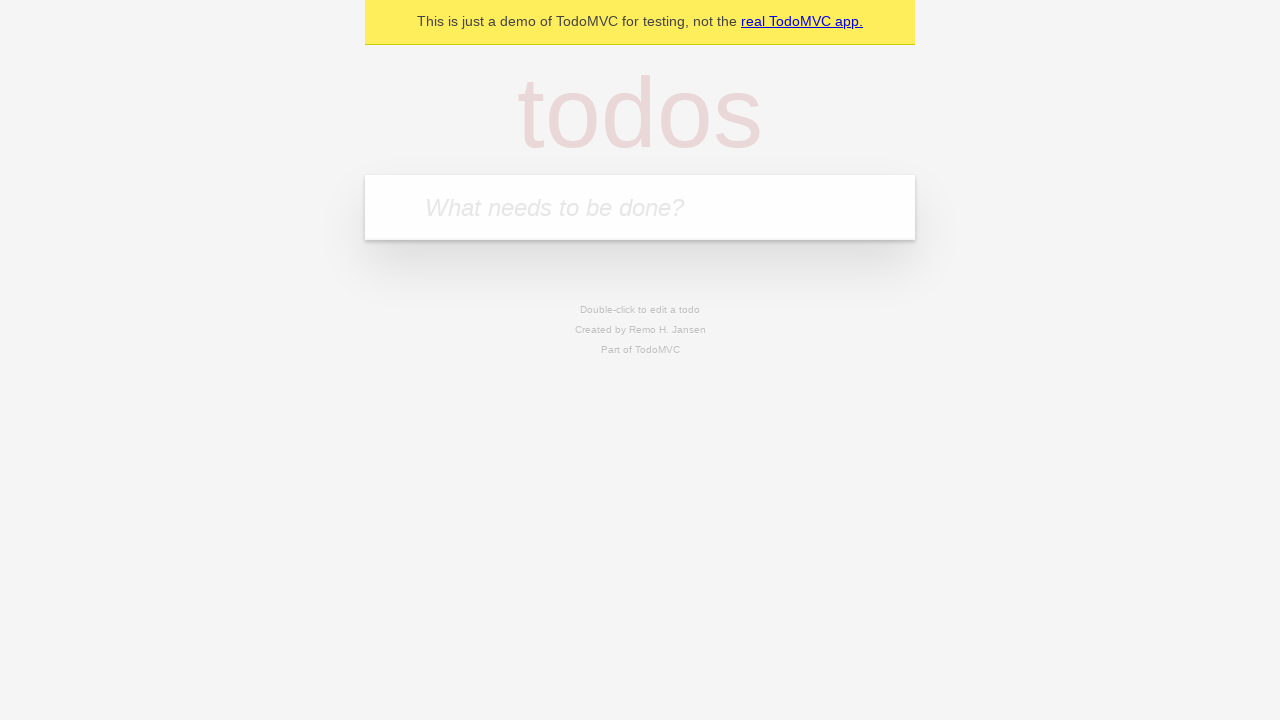

Navigated to TodoMVC demo application
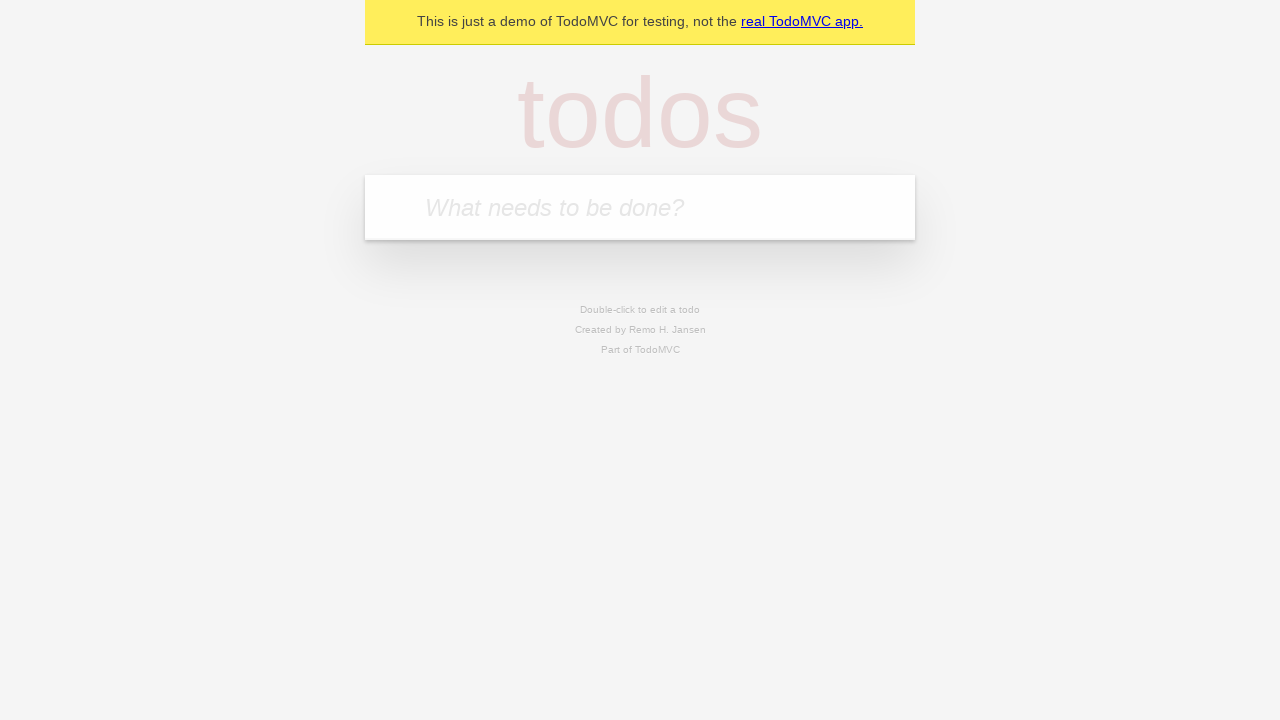

Filled todo input with 'buy some cheese' on internal:attr=[placeholder="What needs to be done?"i]
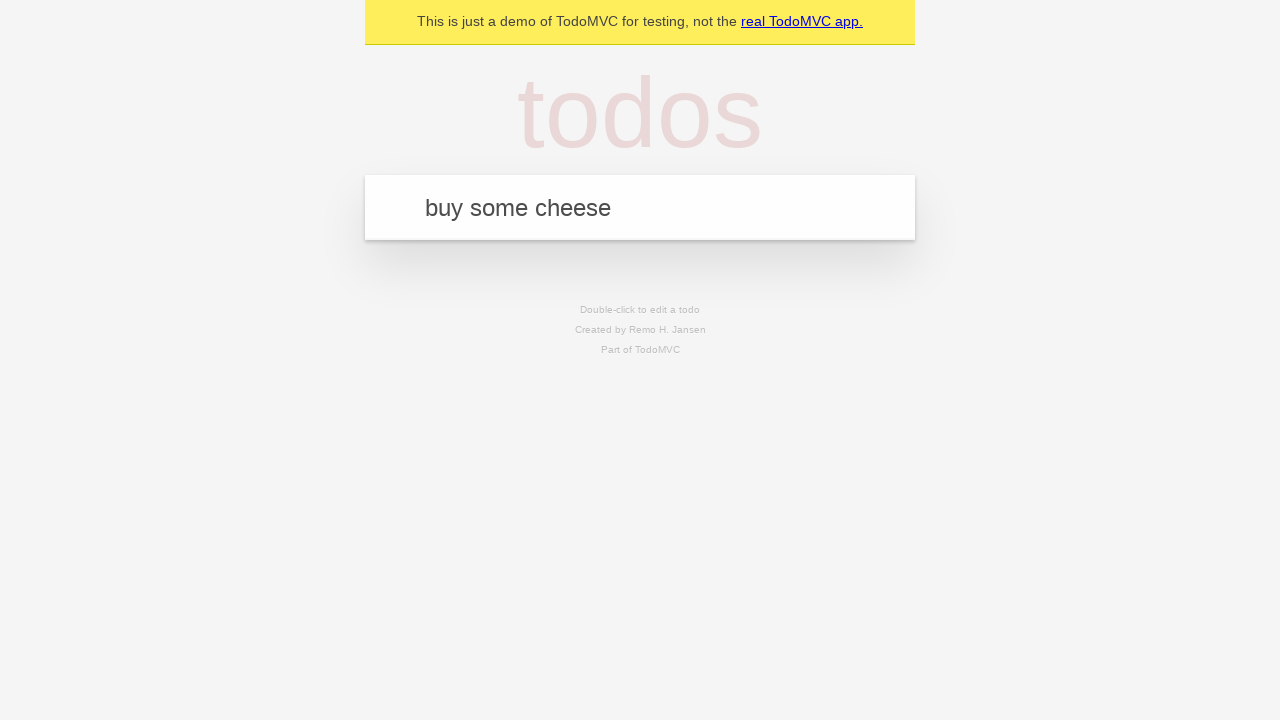

Pressed Enter to create todo 'buy some cheese' on internal:attr=[placeholder="What needs to be done?"i]
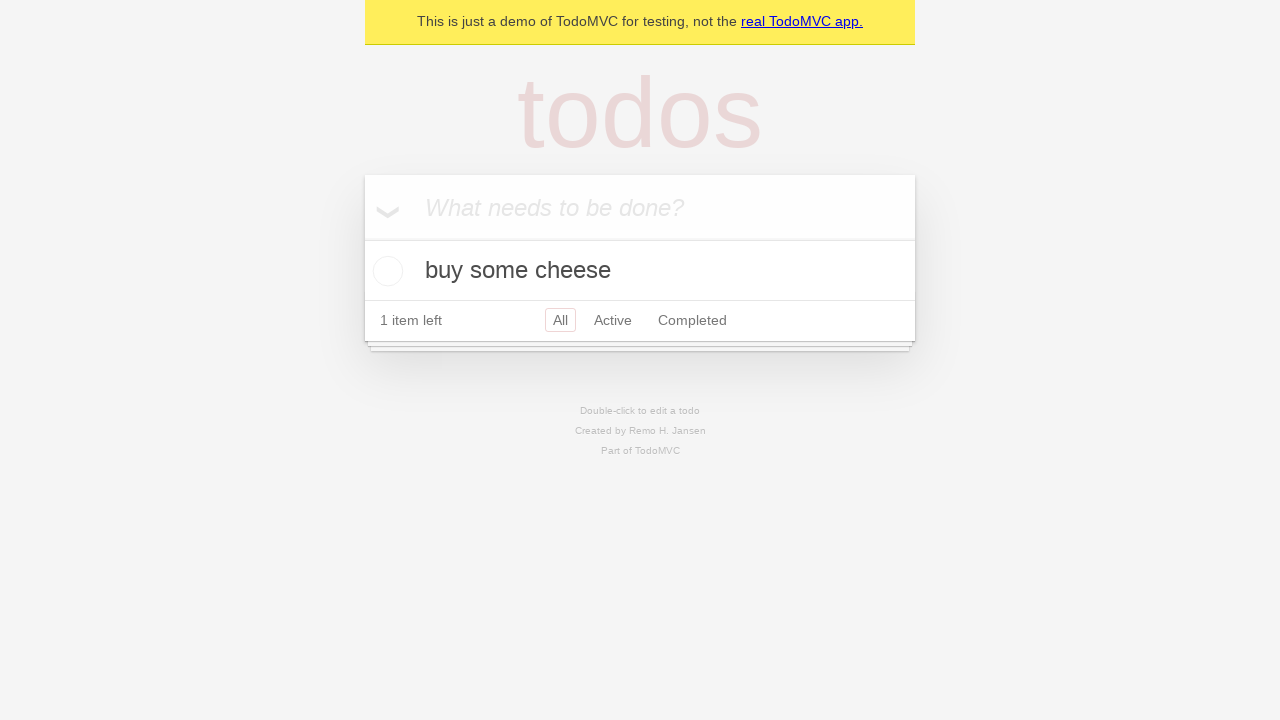

Filled todo input with 'feed the cat' on internal:attr=[placeholder="What needs to be done?"i]
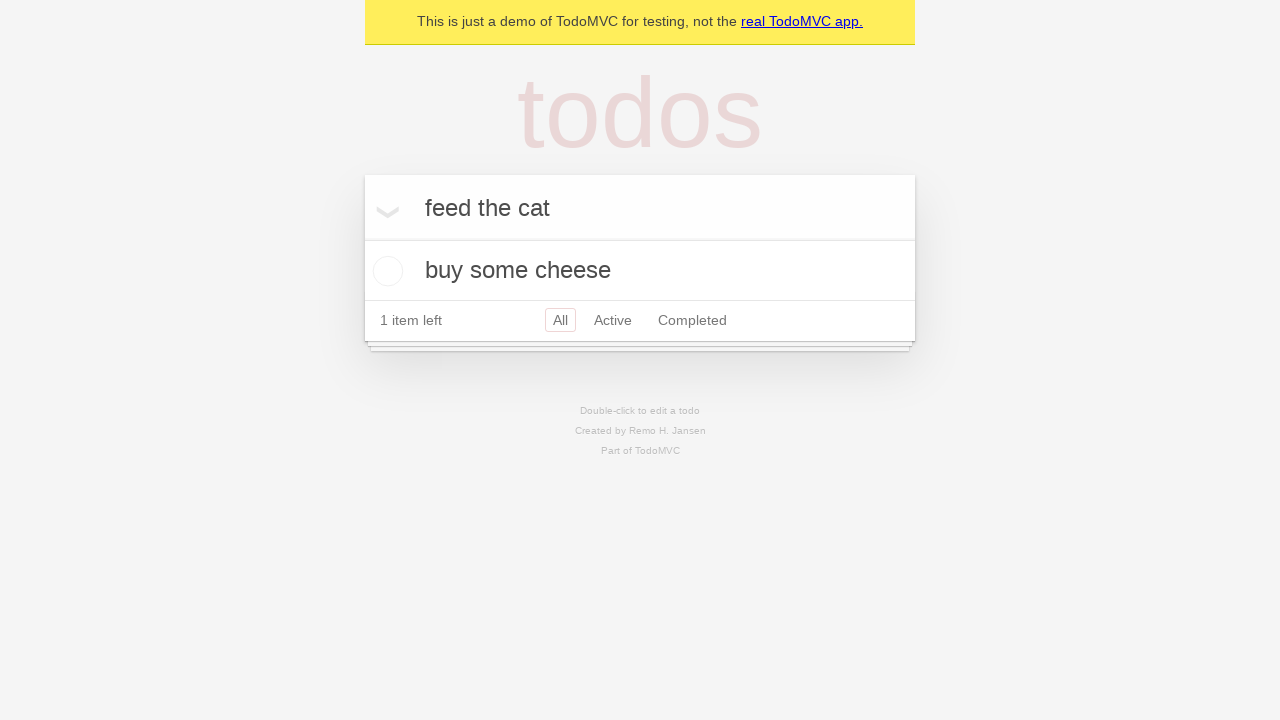

Pressed Enter to create todo 'feed the cat' on internal:attr=[placeholder="What needs to be done?"i]
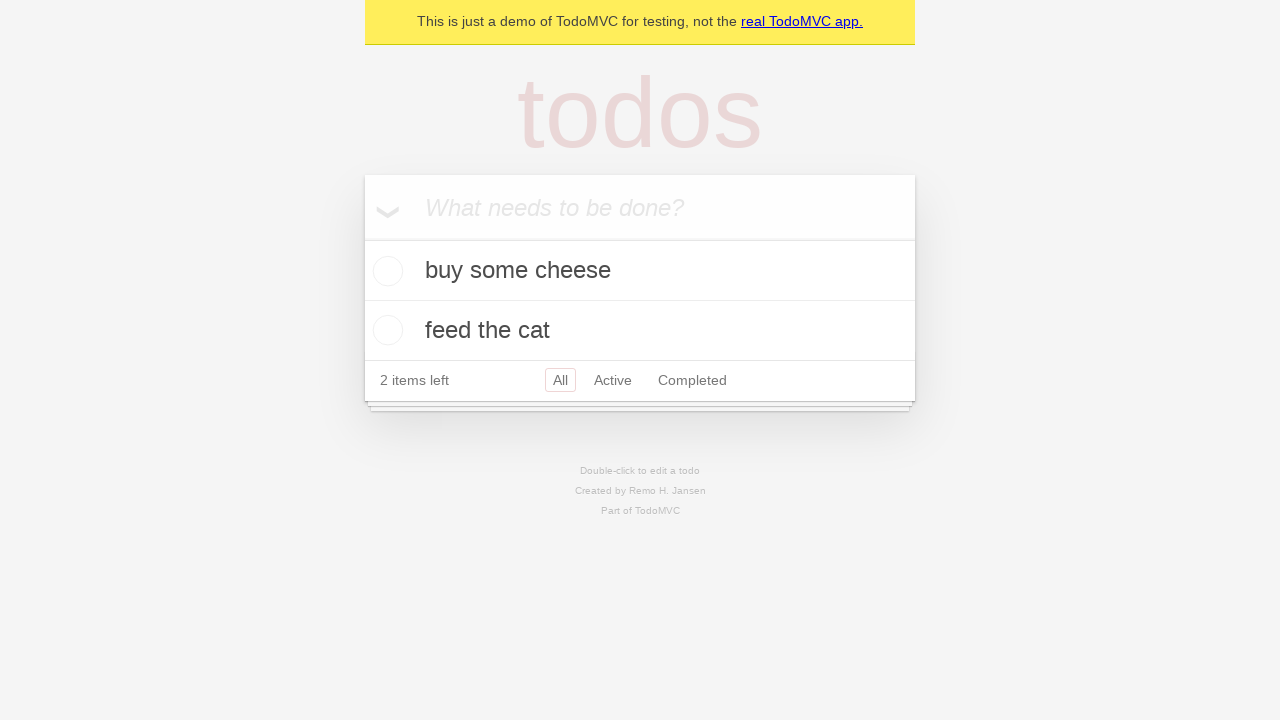

Filled todo input with 'book a doctors appointment' on internal:attr=[placeholder="What needs to be done?"i]
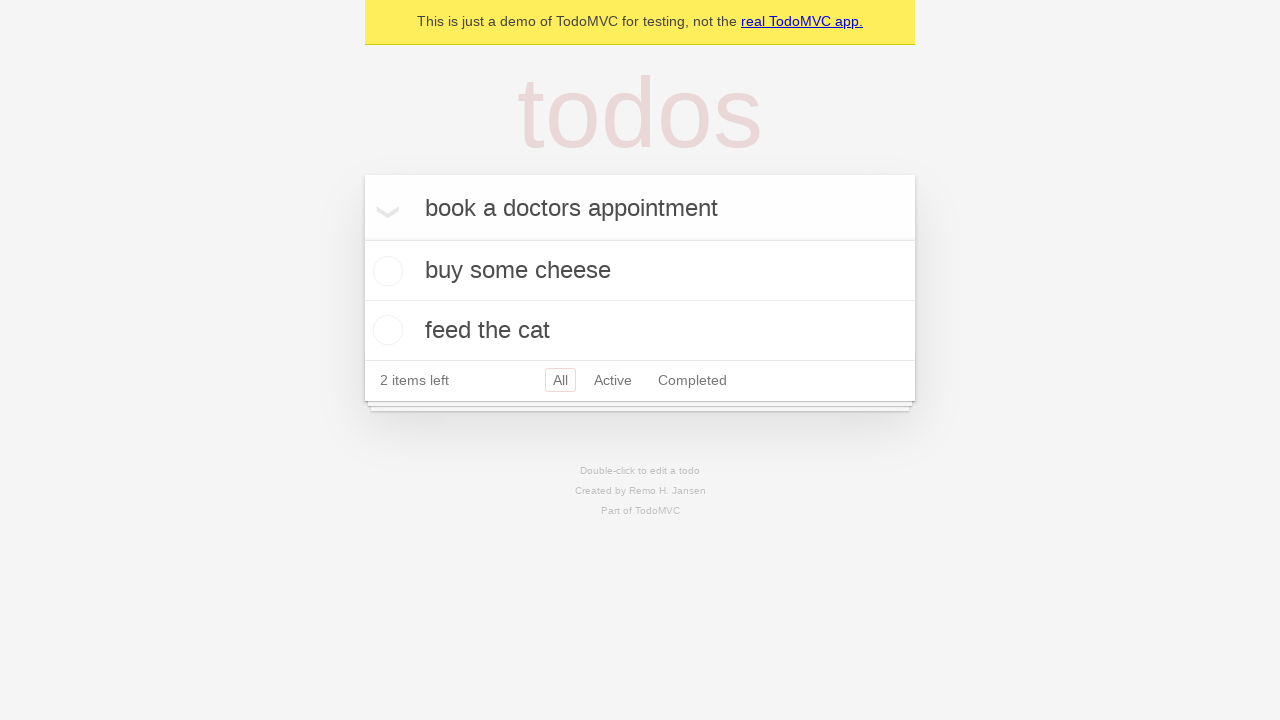

Pressed Enter to create todo 'book a doctors appointment' on internal:attr=[placeholder="What needs to be done?"i]
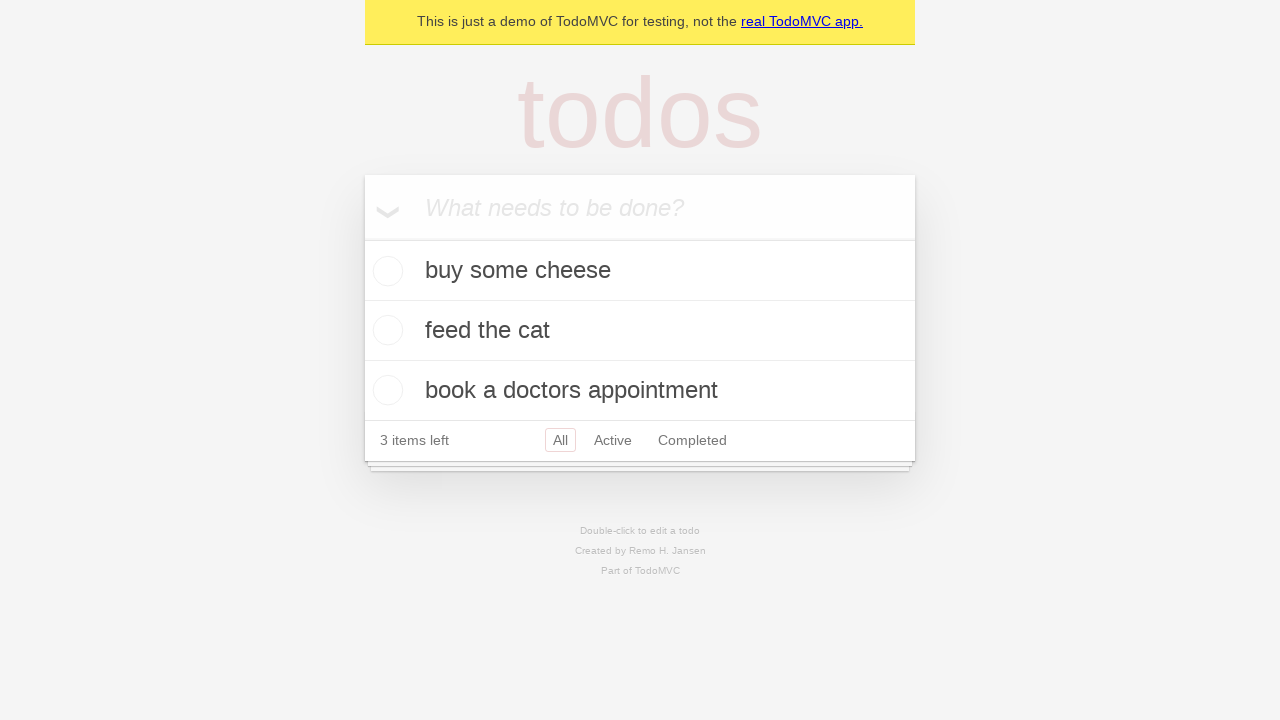

Waited for all 3 todos to be created
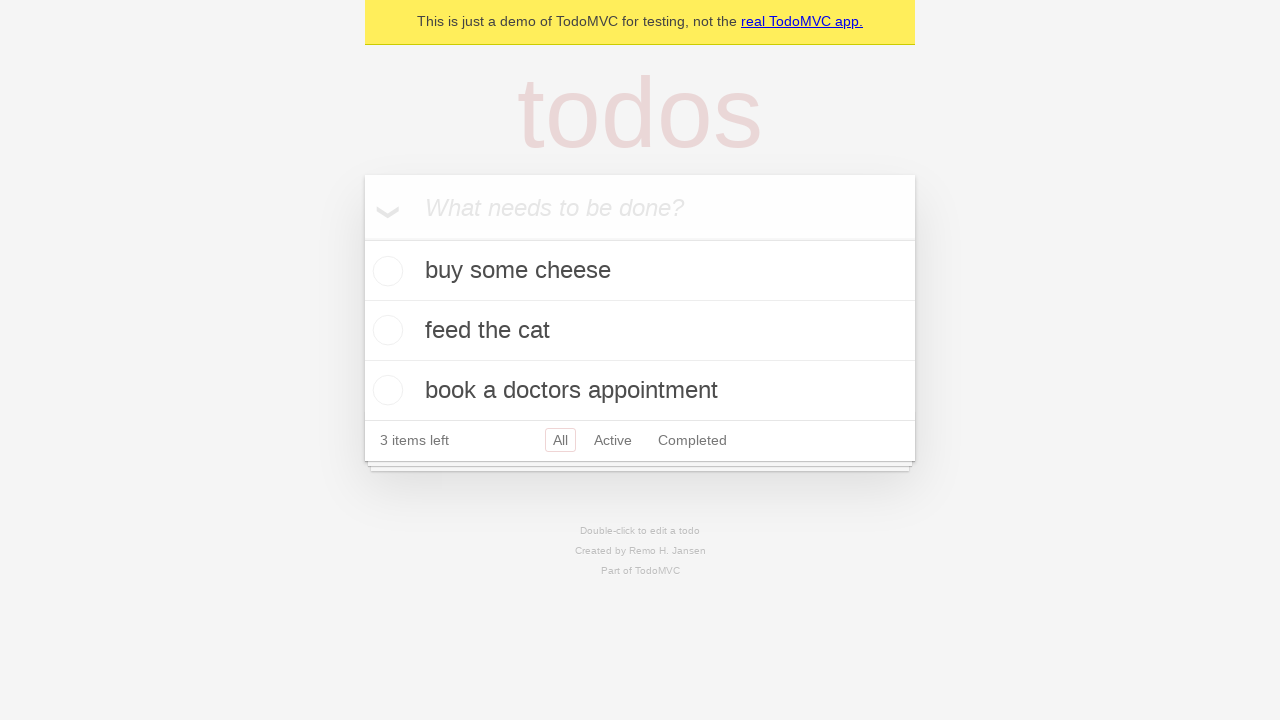

Checked the second todo item at (385, 330) on internal:testid=[data-testid="todo-item"s] >> nth=1 >> internal:role=checkbox
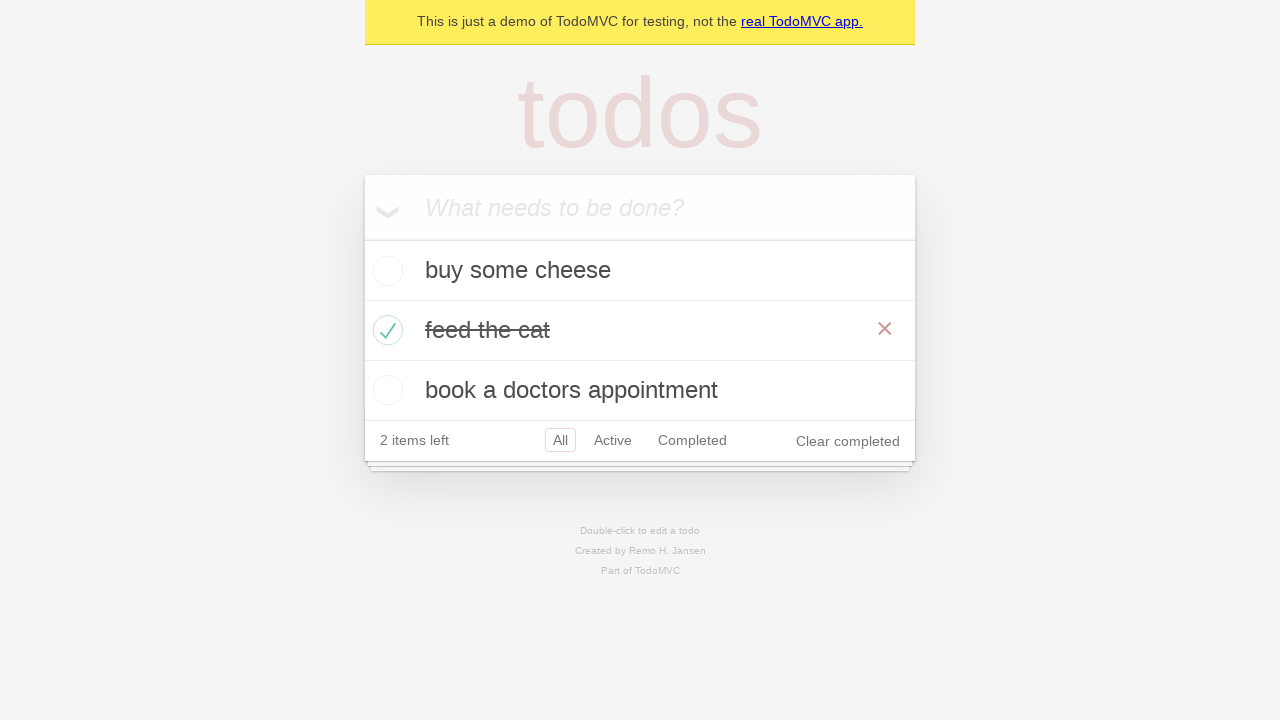

Clicked 'All' filter link at (560, 440) on internal:role=link[name="All"i]
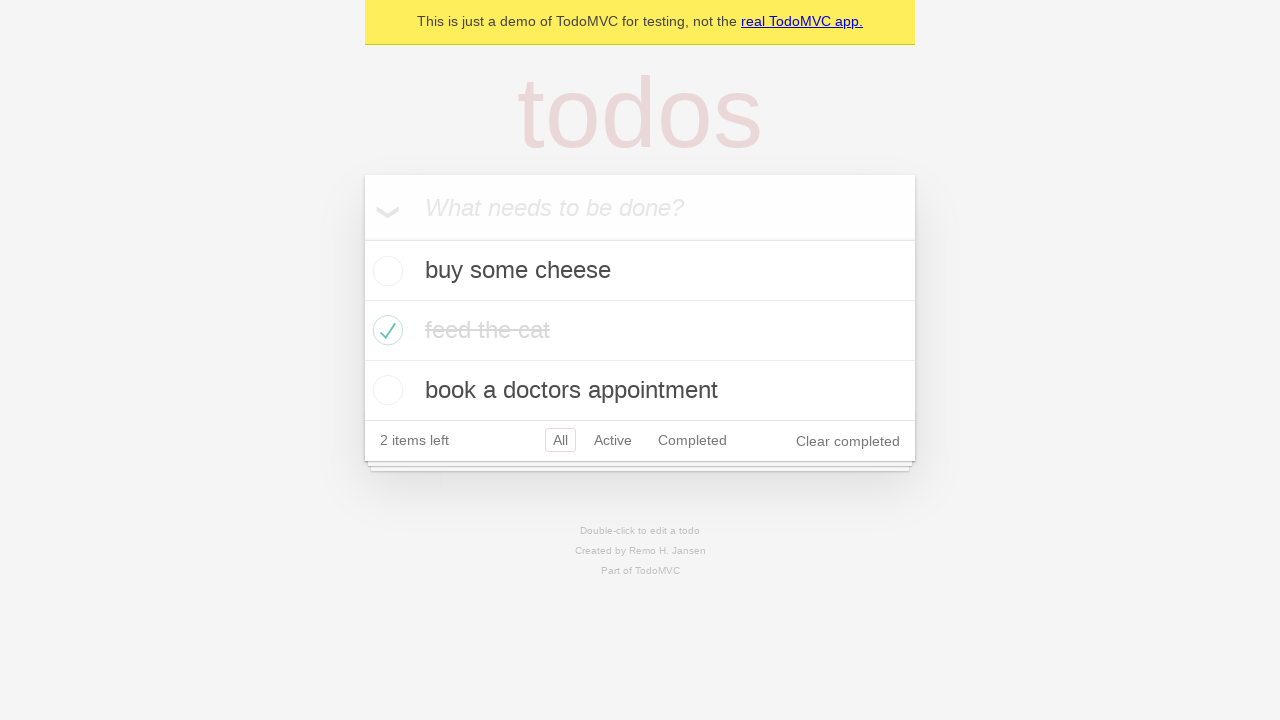

Clicked 'Active' filter link at (613, 440) on internal:role=link[name="Active"i]
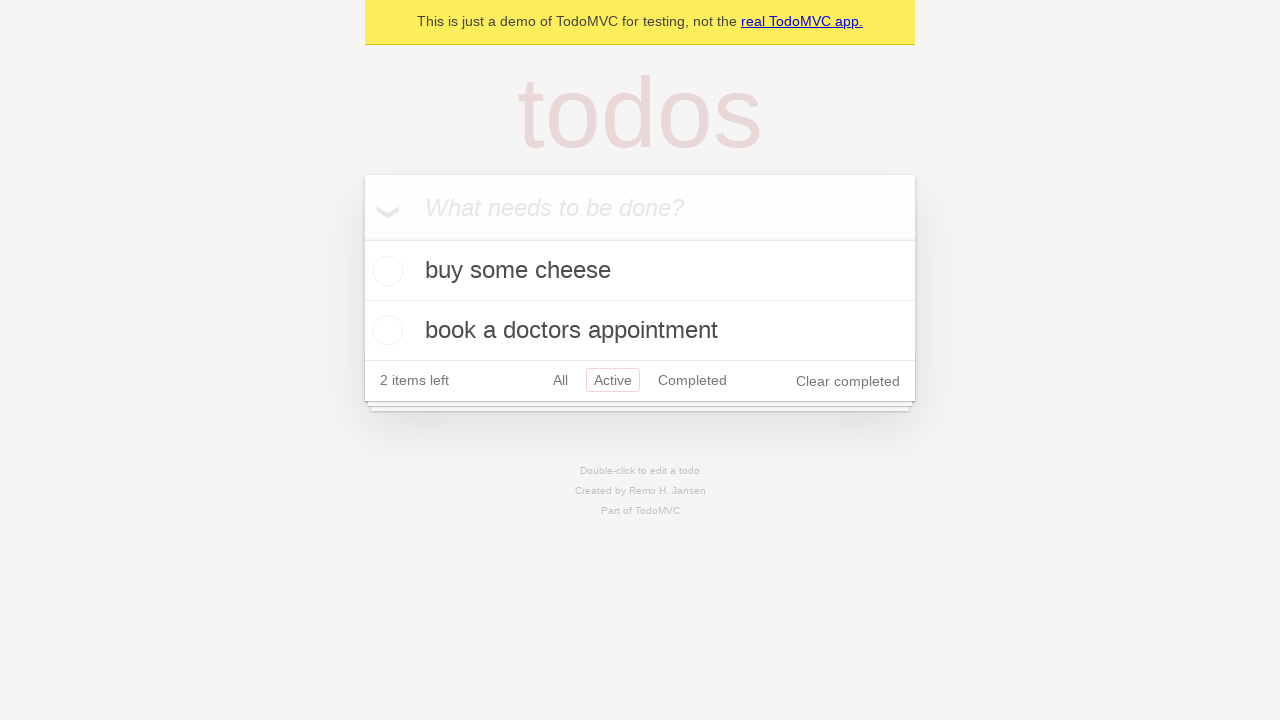

Clicked 'Completed' filter link at (692, 380) on internal:role=link[name="Completed"i]
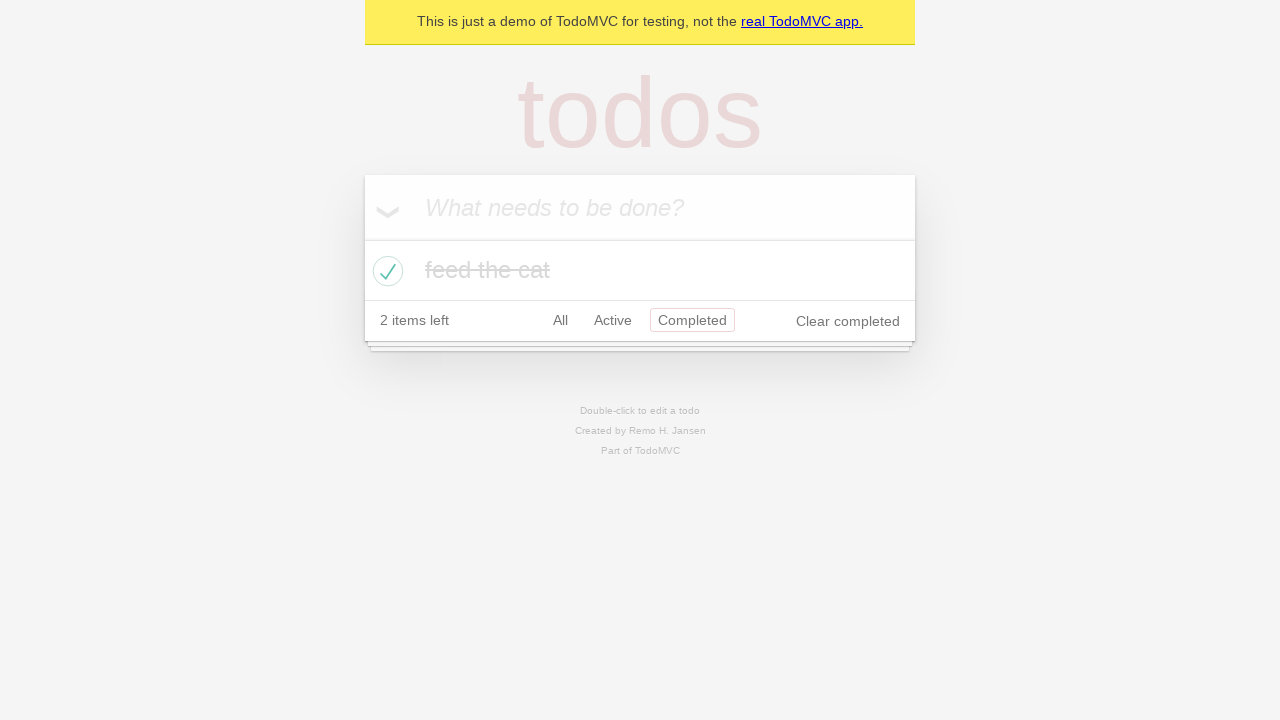

Used browser back button to navigate from Completed filter
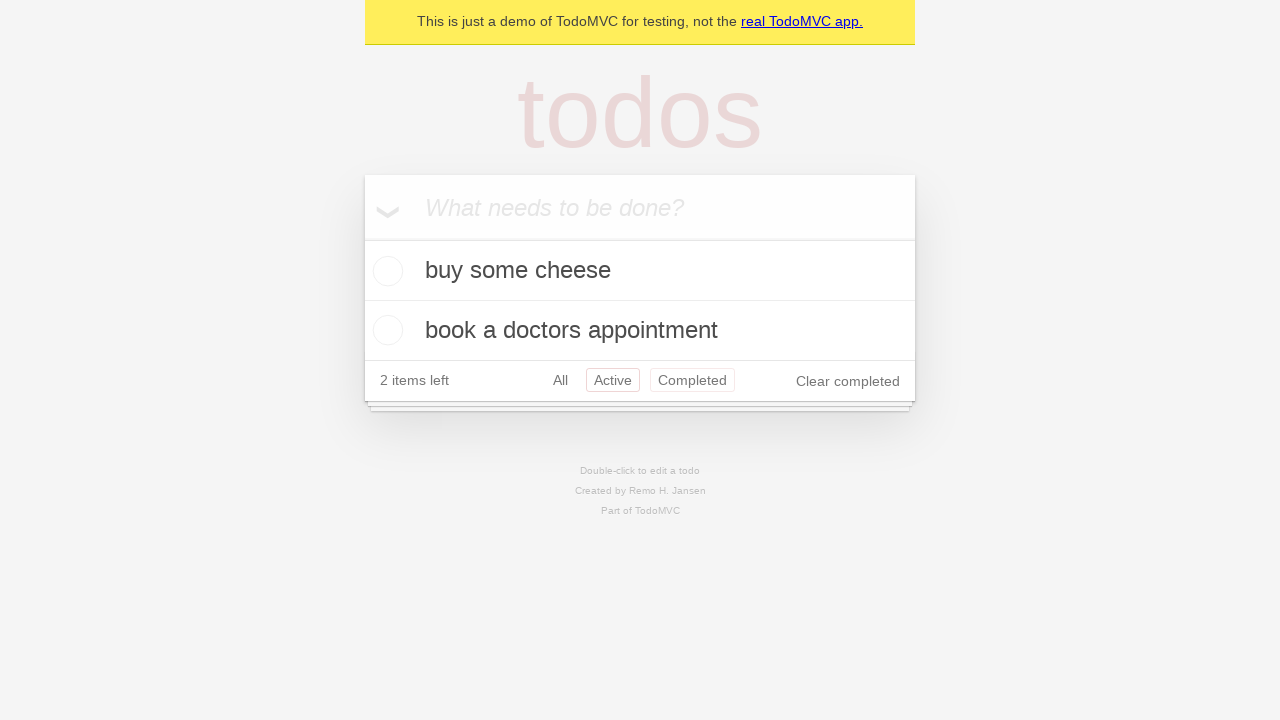

Used browser back button again to navigate back further
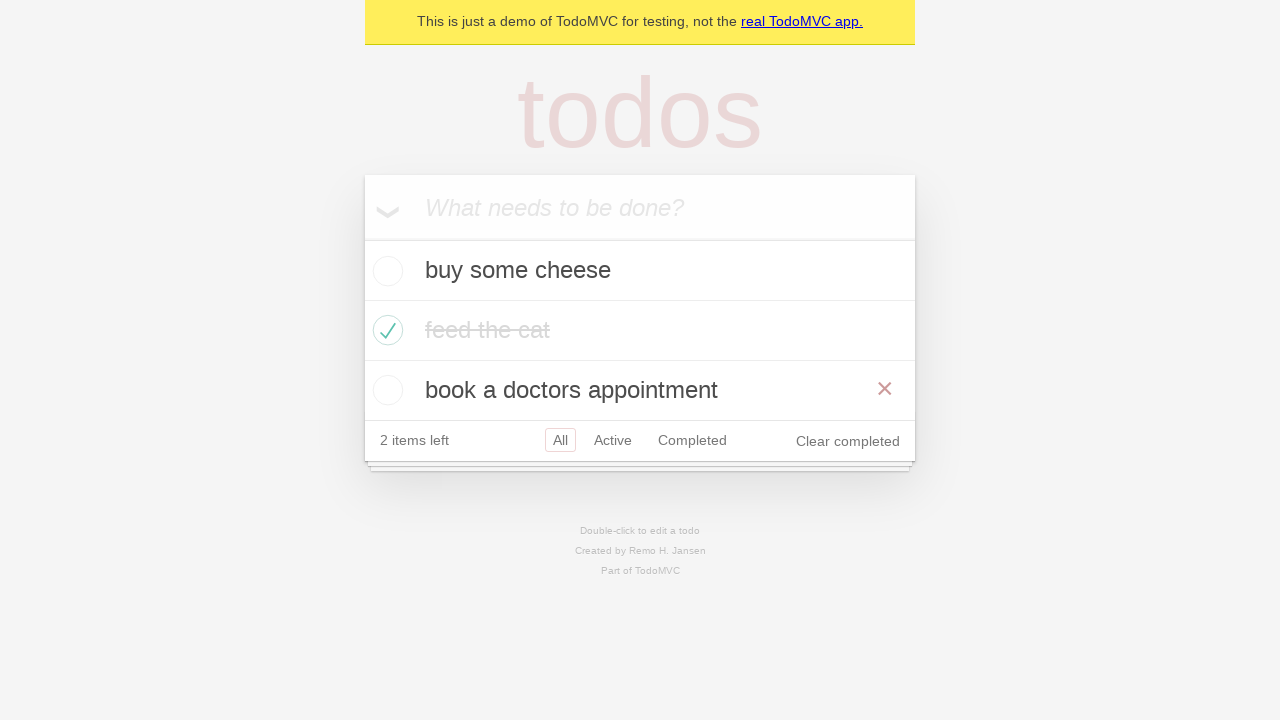

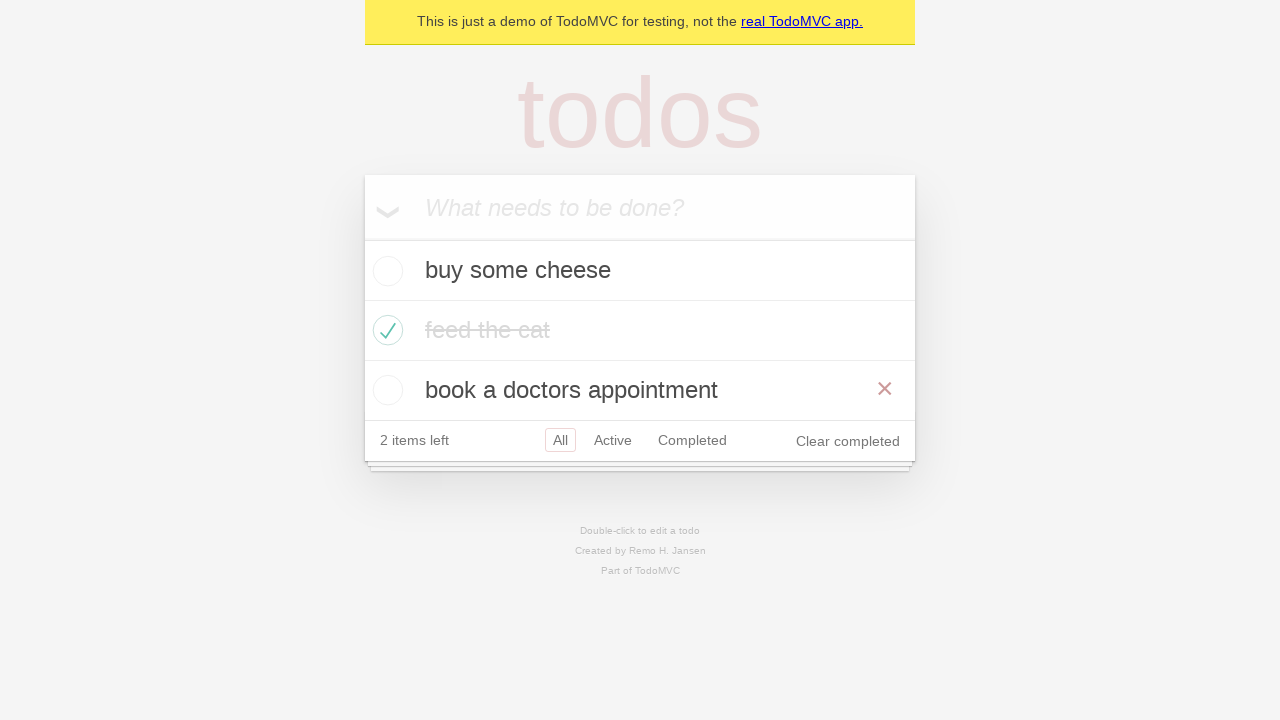